Tests checkbox and radio button functionality by checking/unchecking individual checkboxes, iterating through all weekday checkboxes to check and uncheck them, and testing radio button selection behavior.

Starting URL: https://testautomationpractice.blogspot.com/

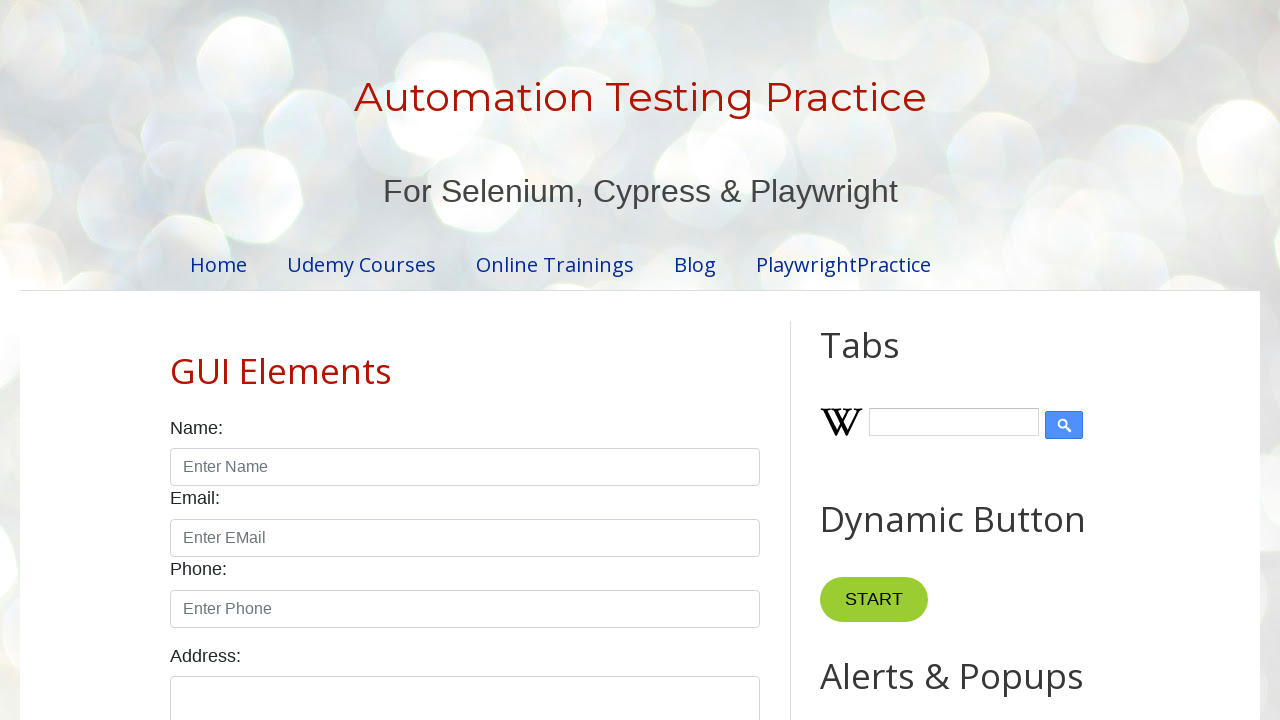

Checked the Sunday checkbox at (176, 360) on input[id="sunday"]
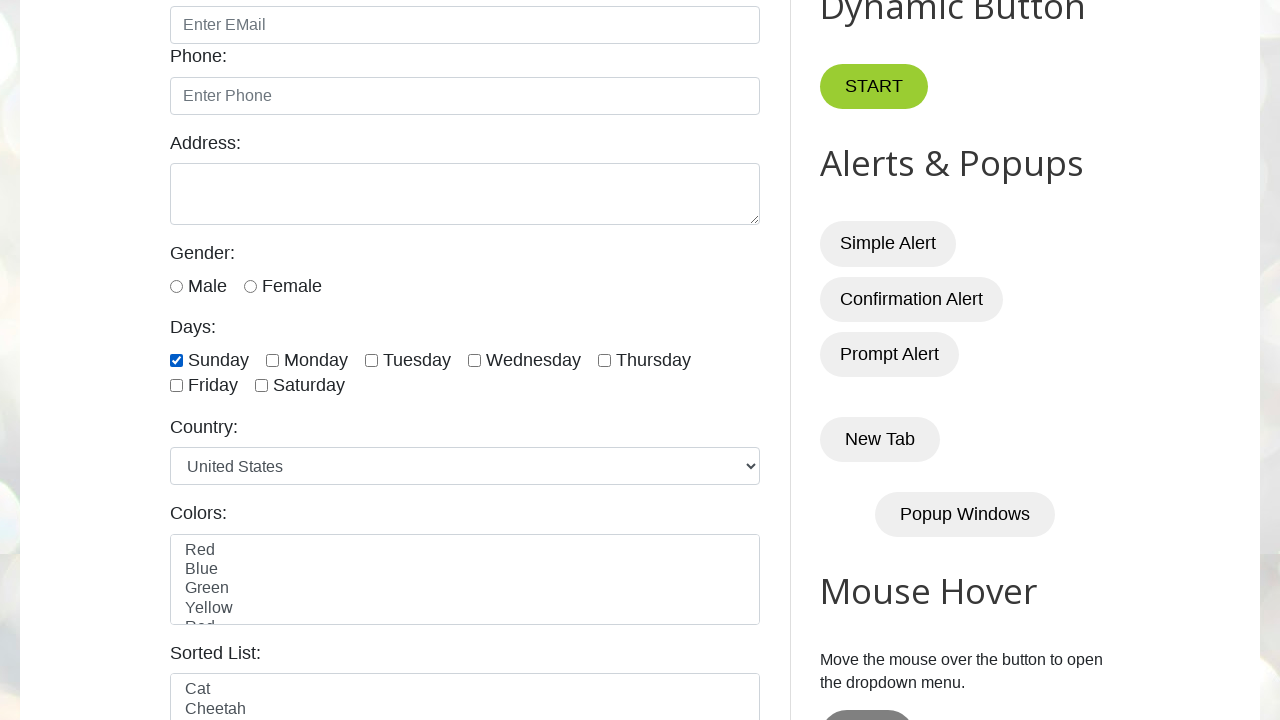

Unchecked the Sunday checkbox at (176, 360) on input[id="sunday"]
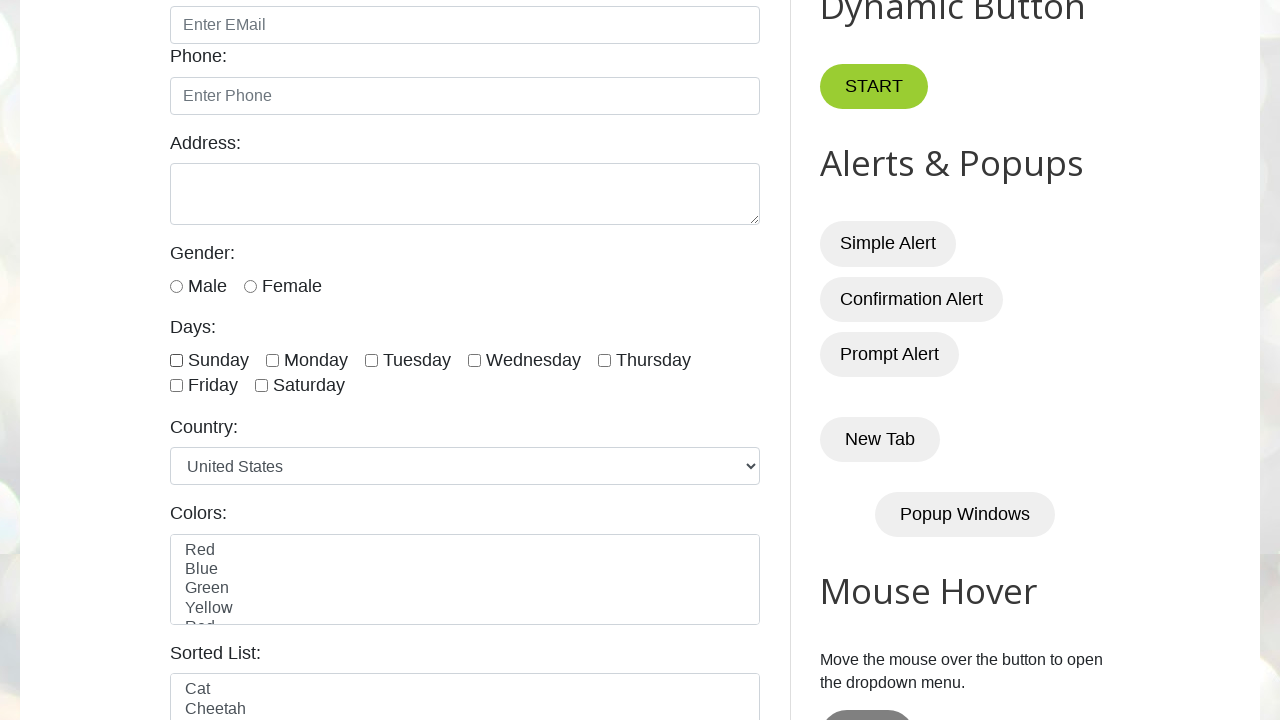

Checked the monday checkbox at (272, 360) on #monday
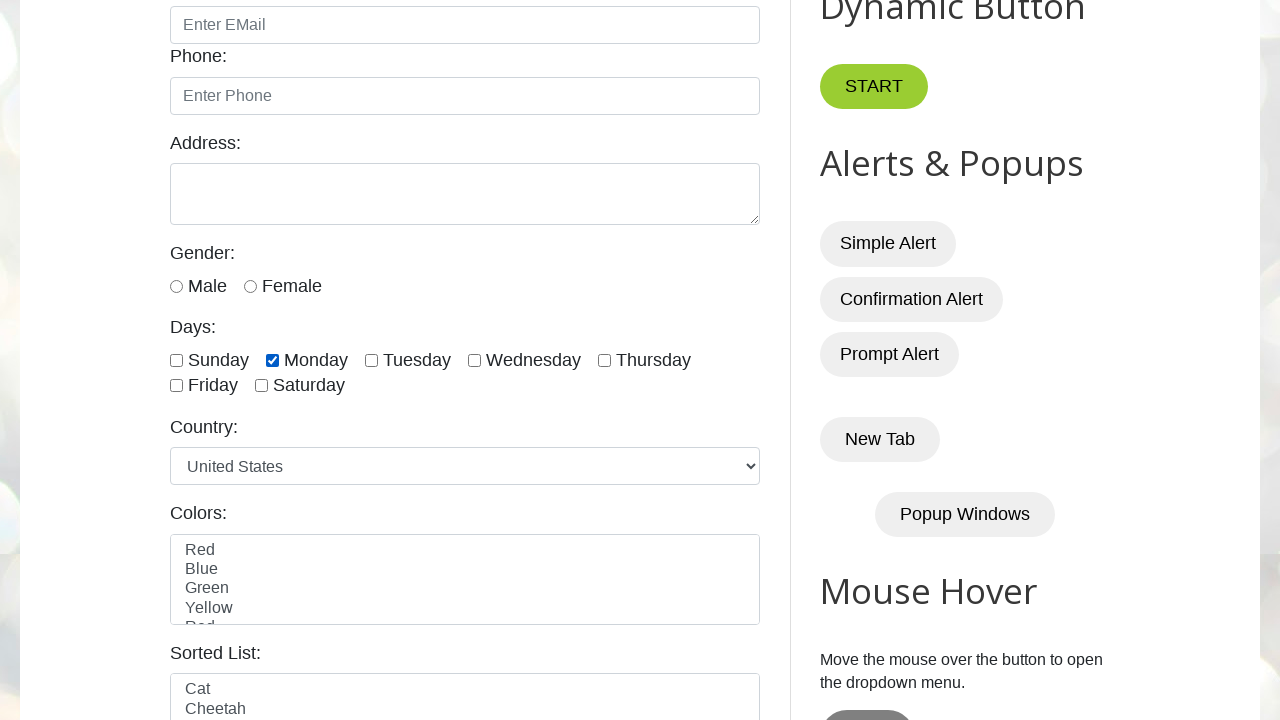

Checked the tuesday checkbox at (372, 360) on #tuesday
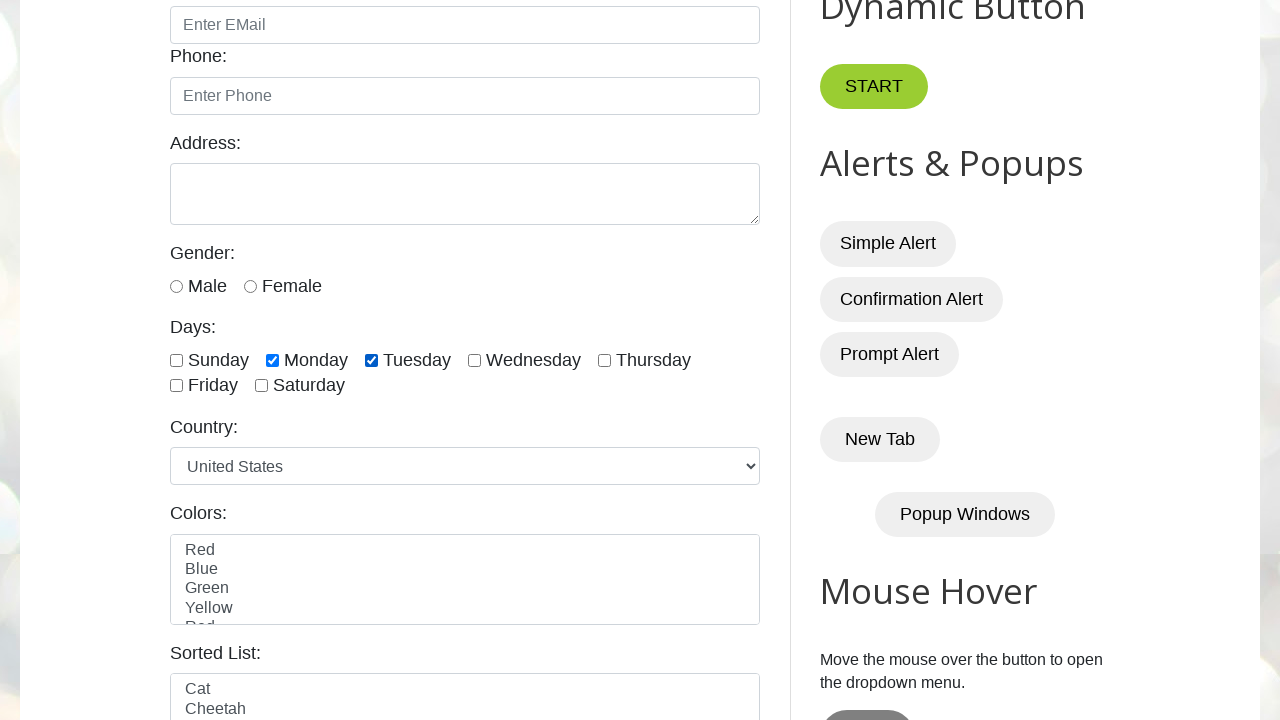

Checked the wednesday checkbox at (474, 360) on #wednesday
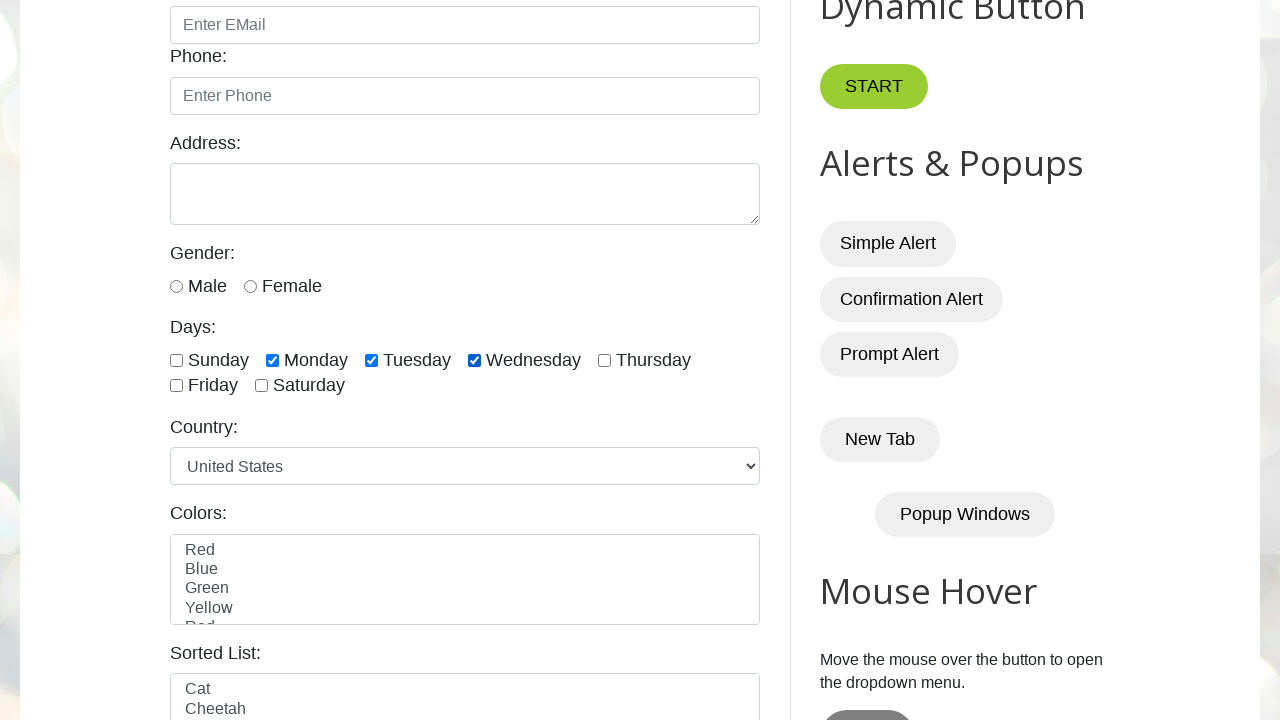

Checked the thursday checkbox at (604, 360) on #thursday
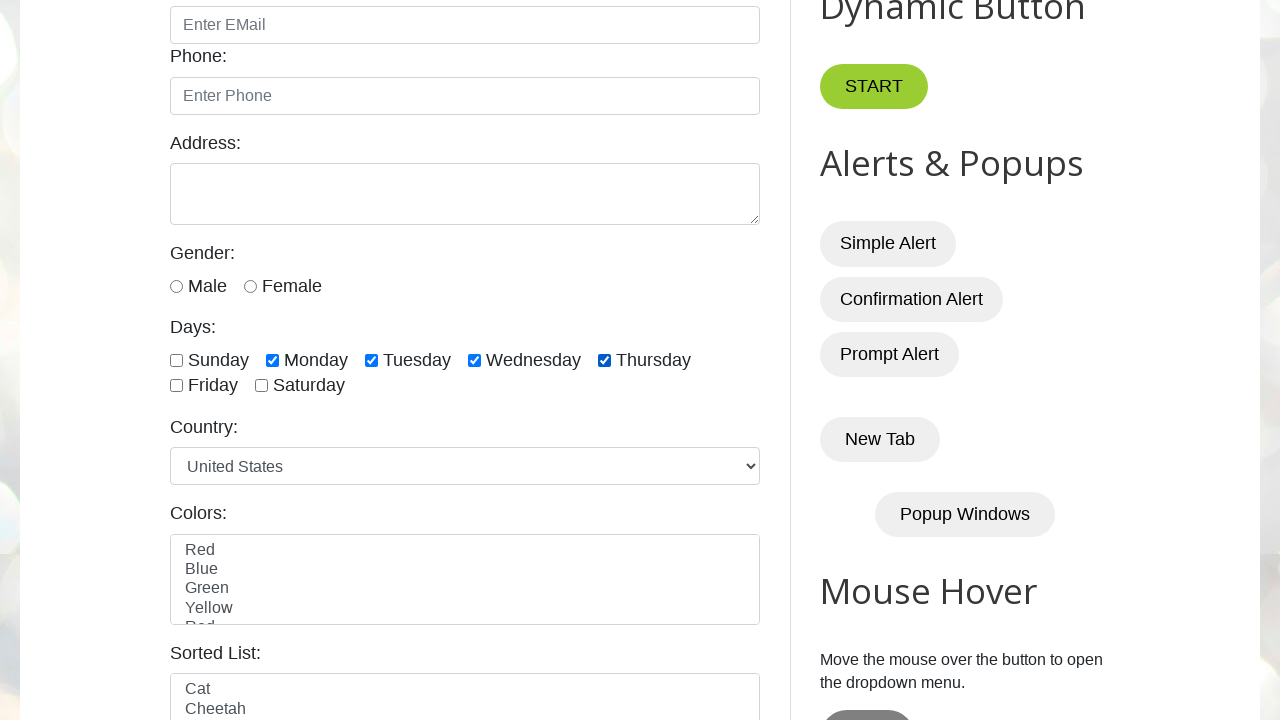

Checked the friday checkbox at (176, 386) on #friday
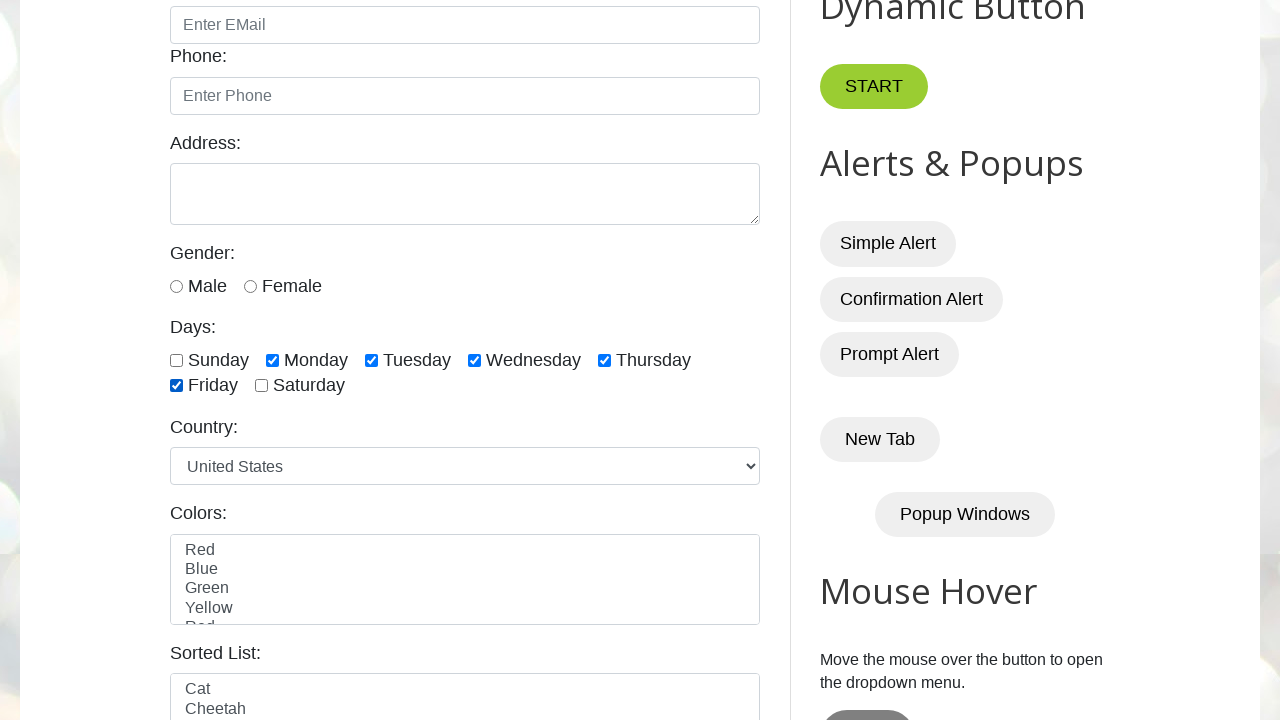

Checked the saturday checkbox at (262, 386) on #saturday
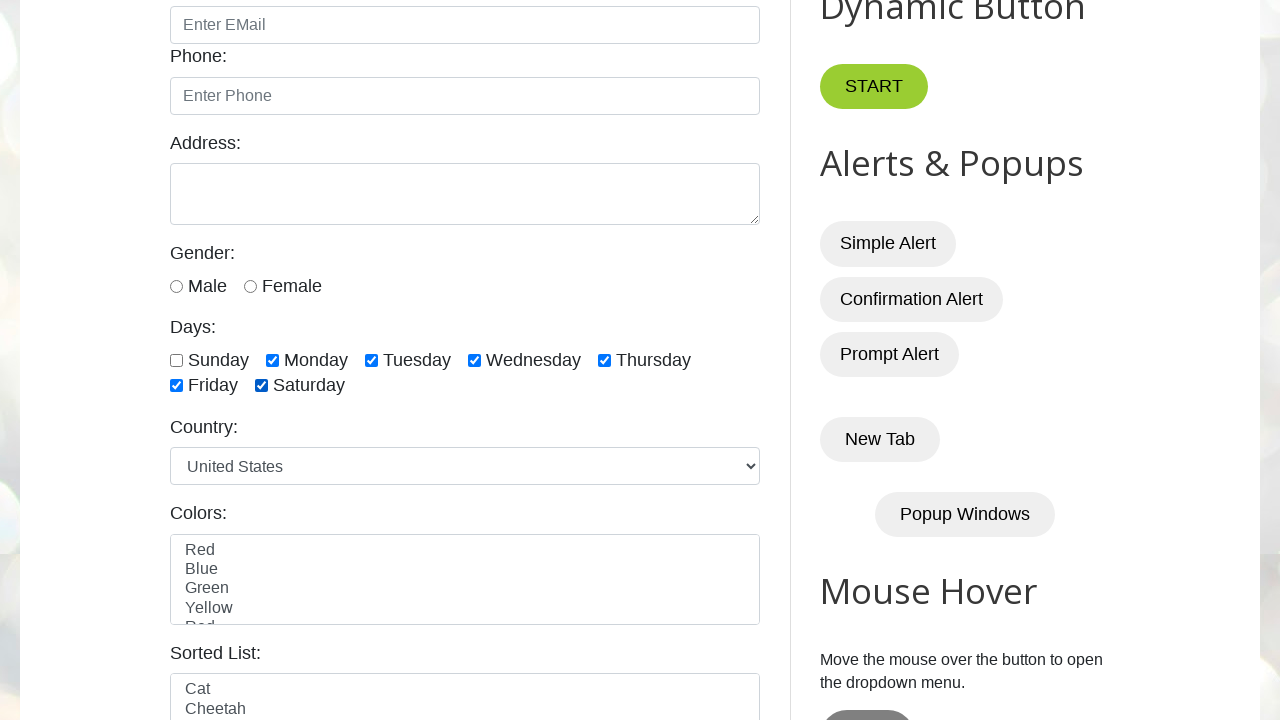

Checked the sunday checkbox at (176, 360) on #sunday
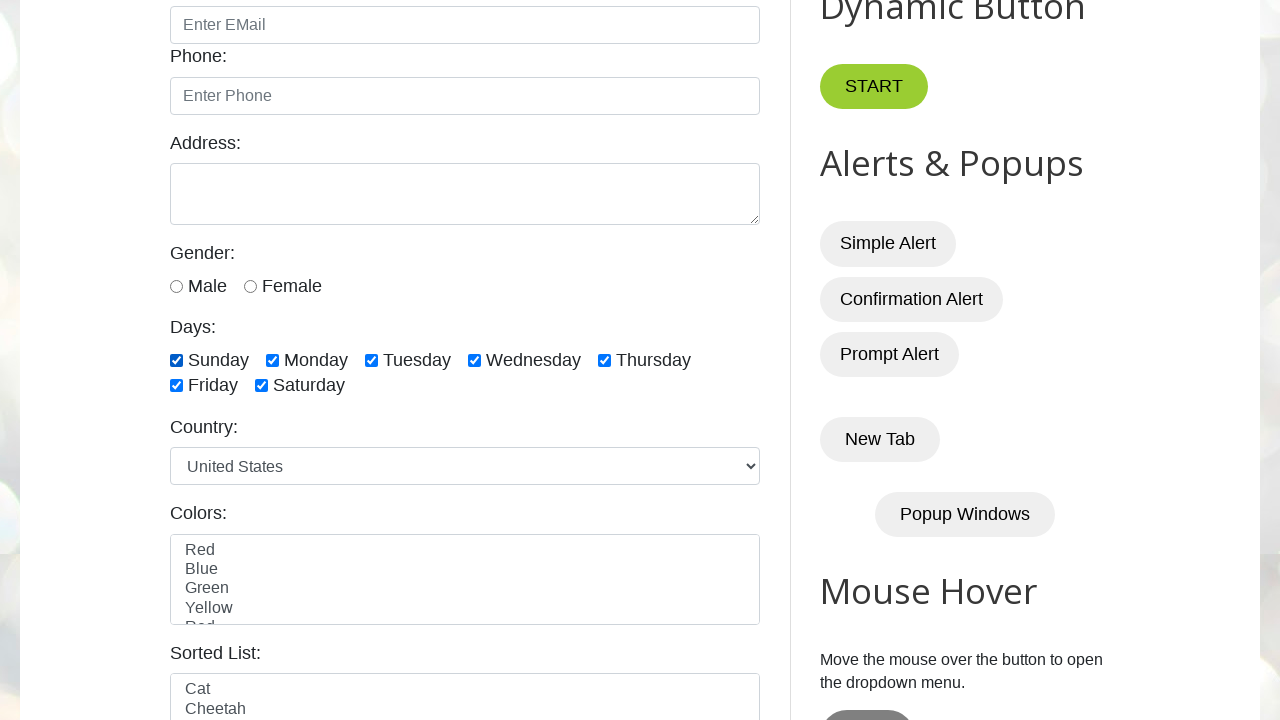

Unchecked the monday checkbox at (272, 360) on #monday
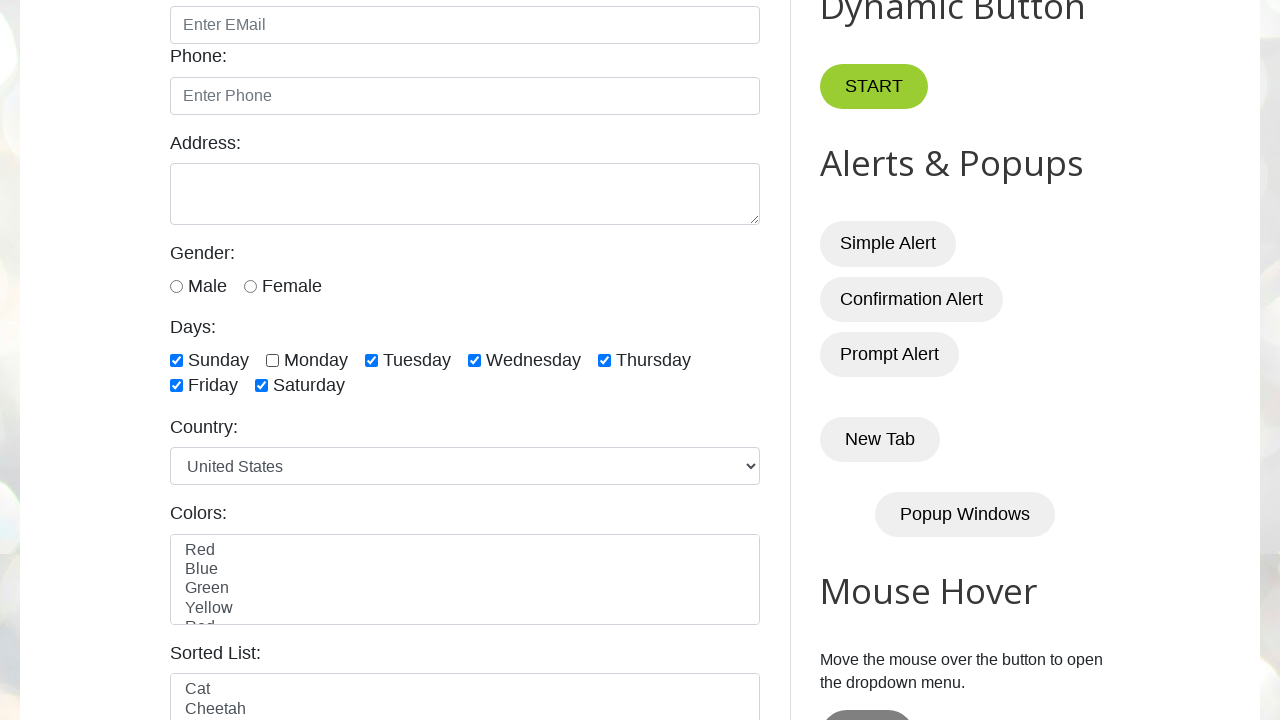

Unchecked the tuesday checkbox at (372, 360) on #tuesday
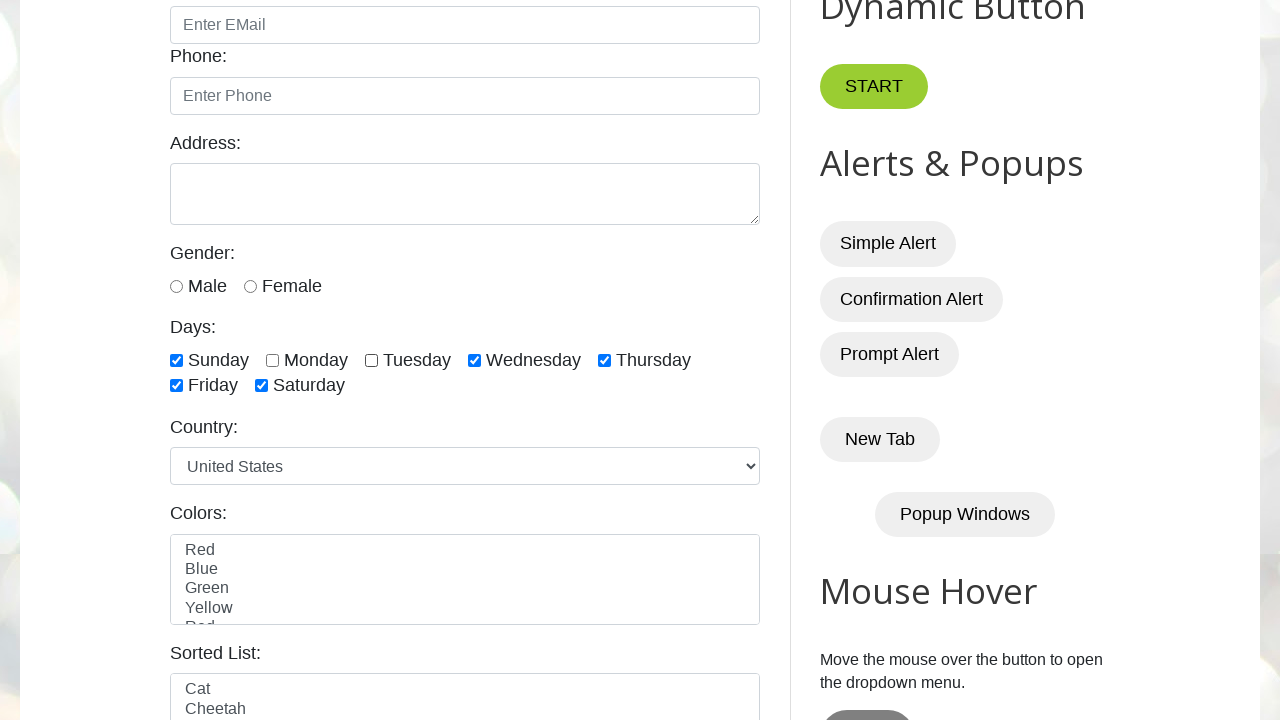

Unchecked the wednesday checkbox at (474, 360) on #wednesday
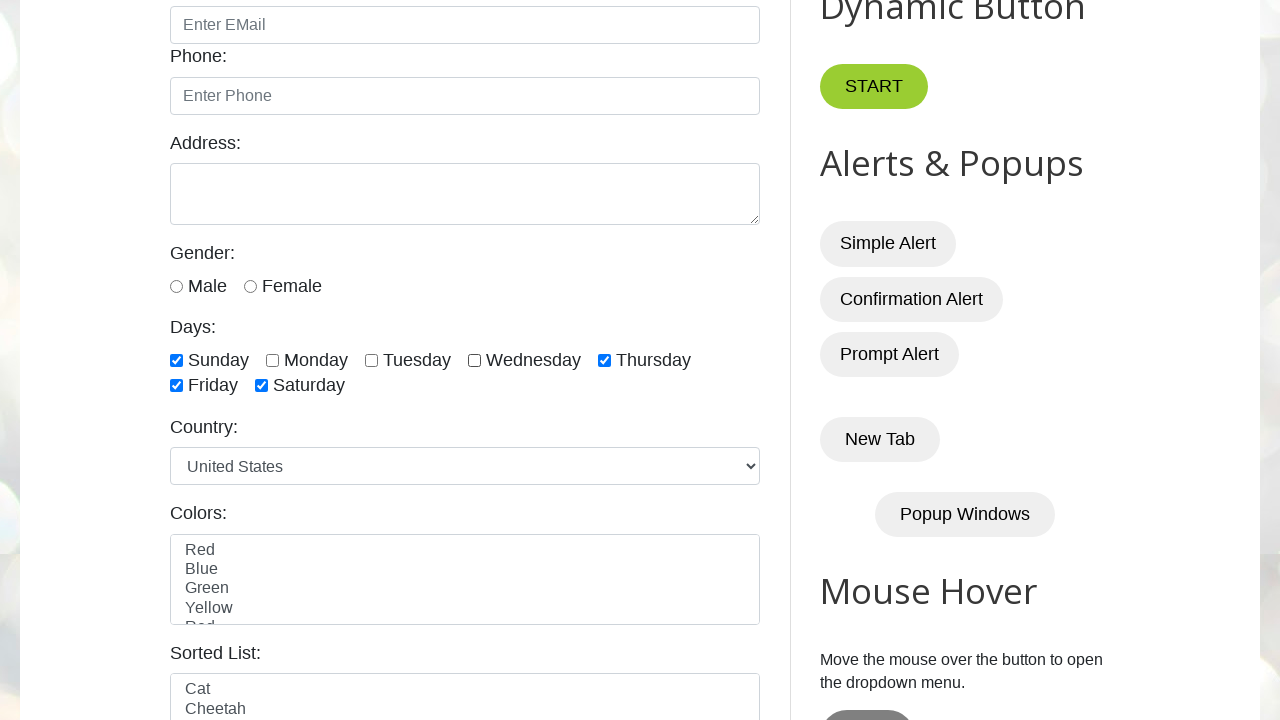

Unchecked the thursday checkbox at (604, 360) on #thursday
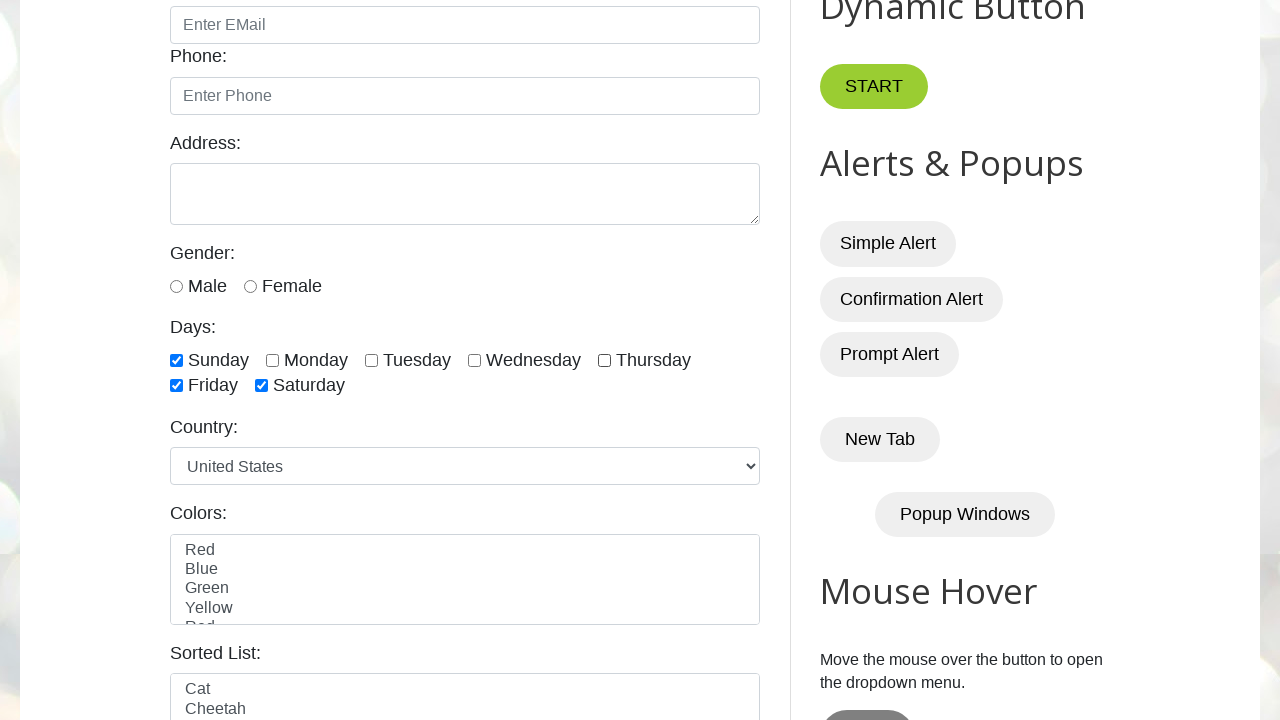

Unchecked the friday checkbox at (176, 386) on #friday
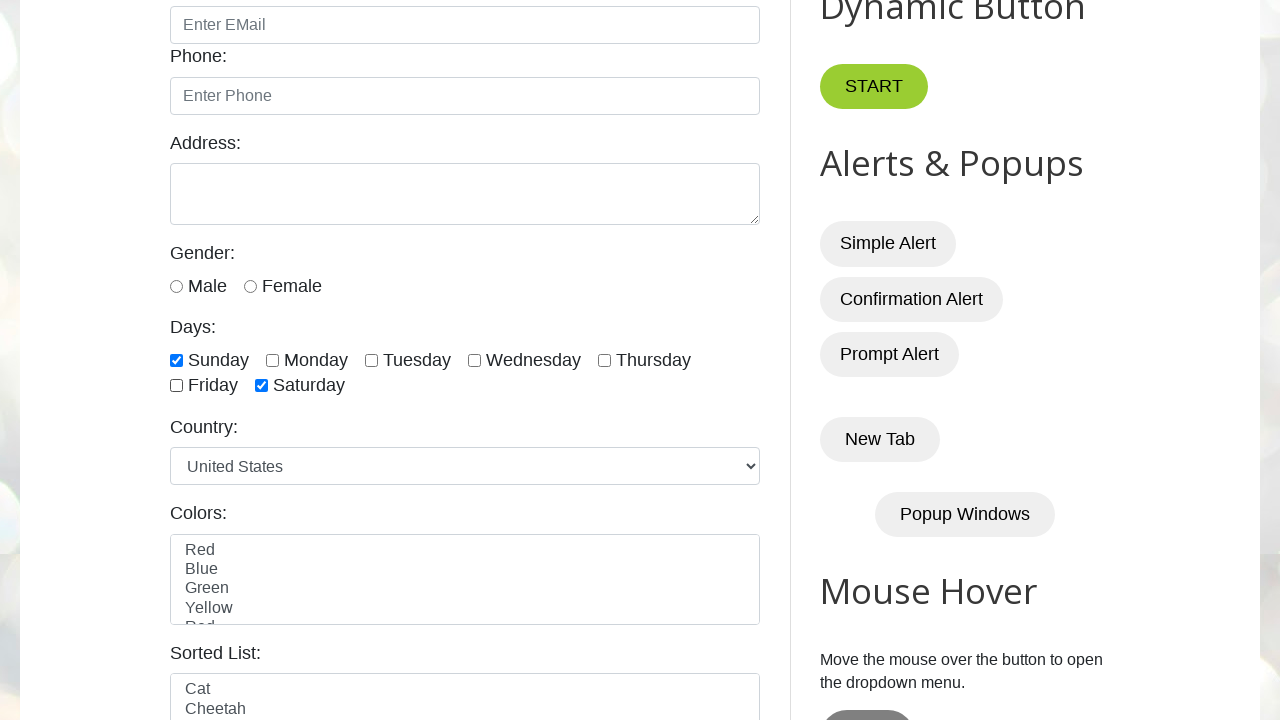

Unchecked the saturday checkbox at (262, 386) on #saturday
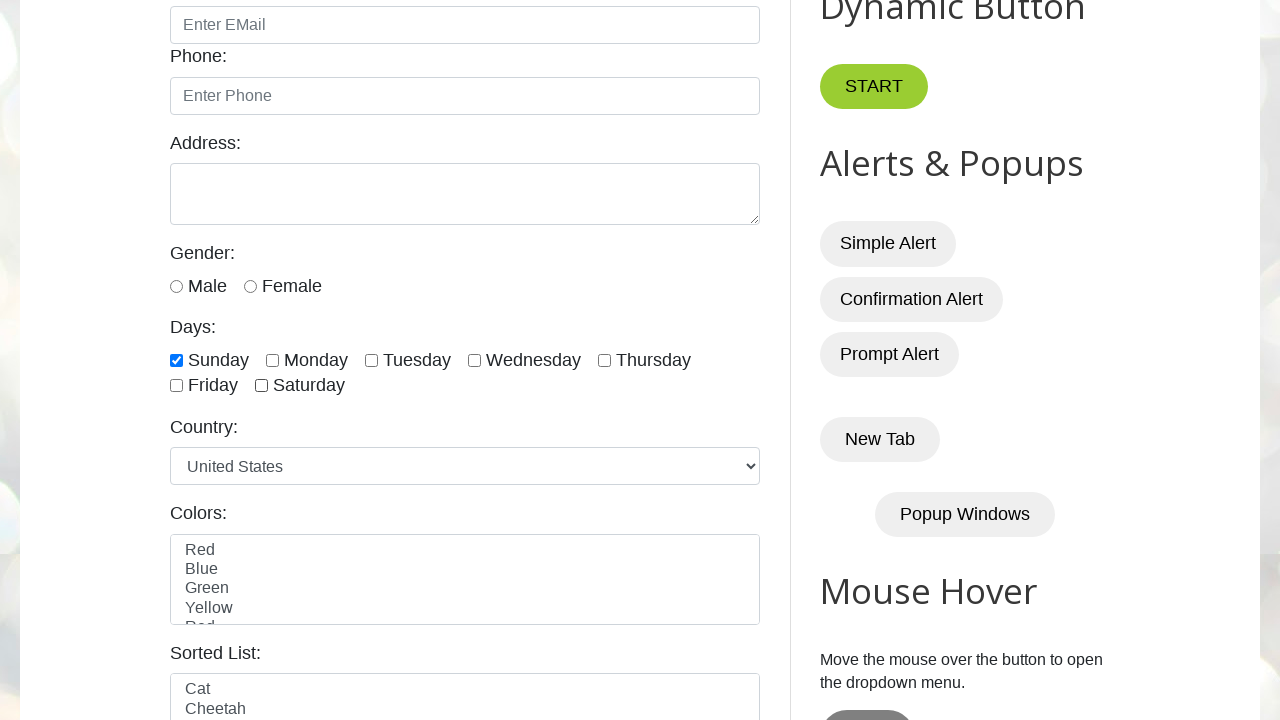

Unchecked the sunday checkbox at (176, 360) on #sunday
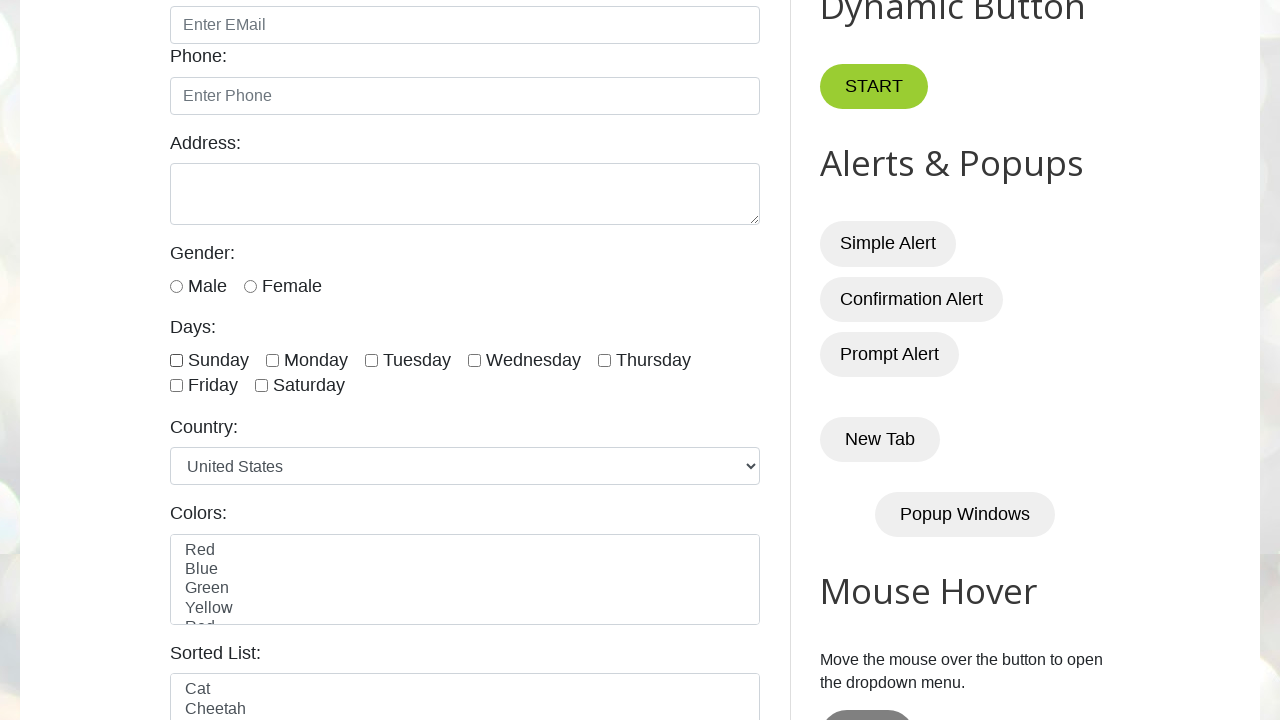

Selected the male radio button at (176, 286) on input[id="male"]
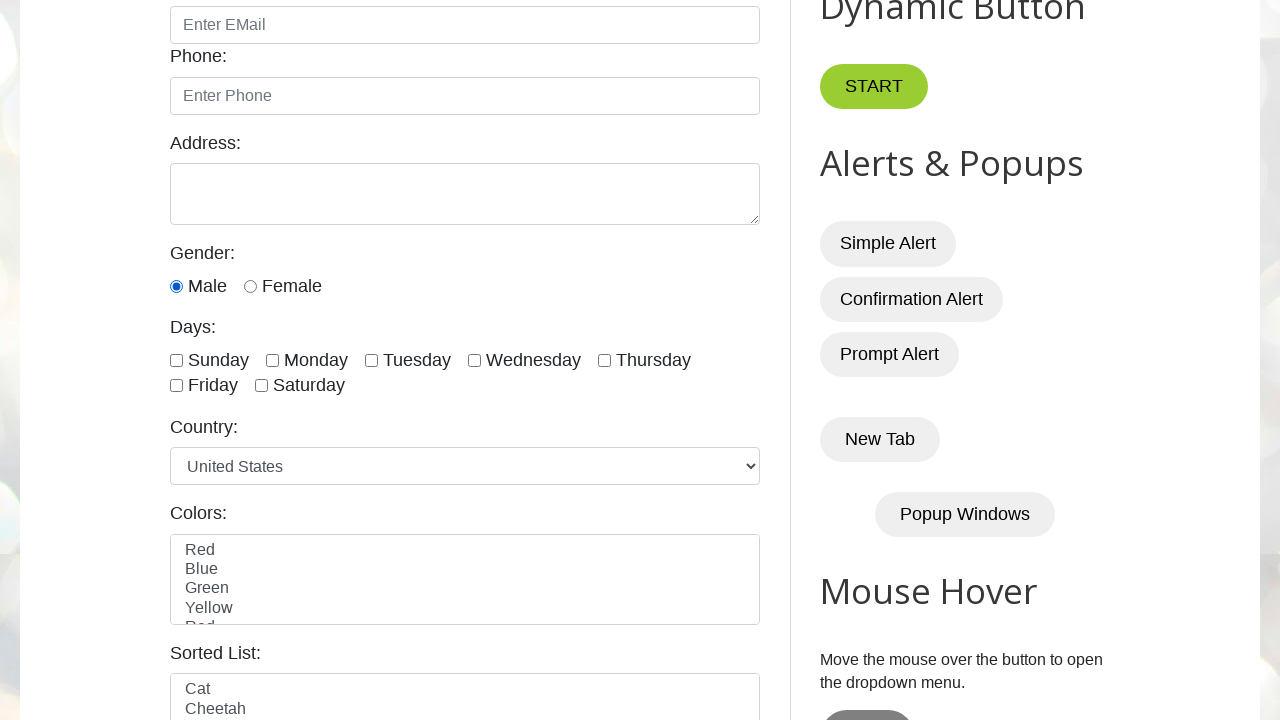

Selected the female radio button at (250, 286) on input[id="female"]
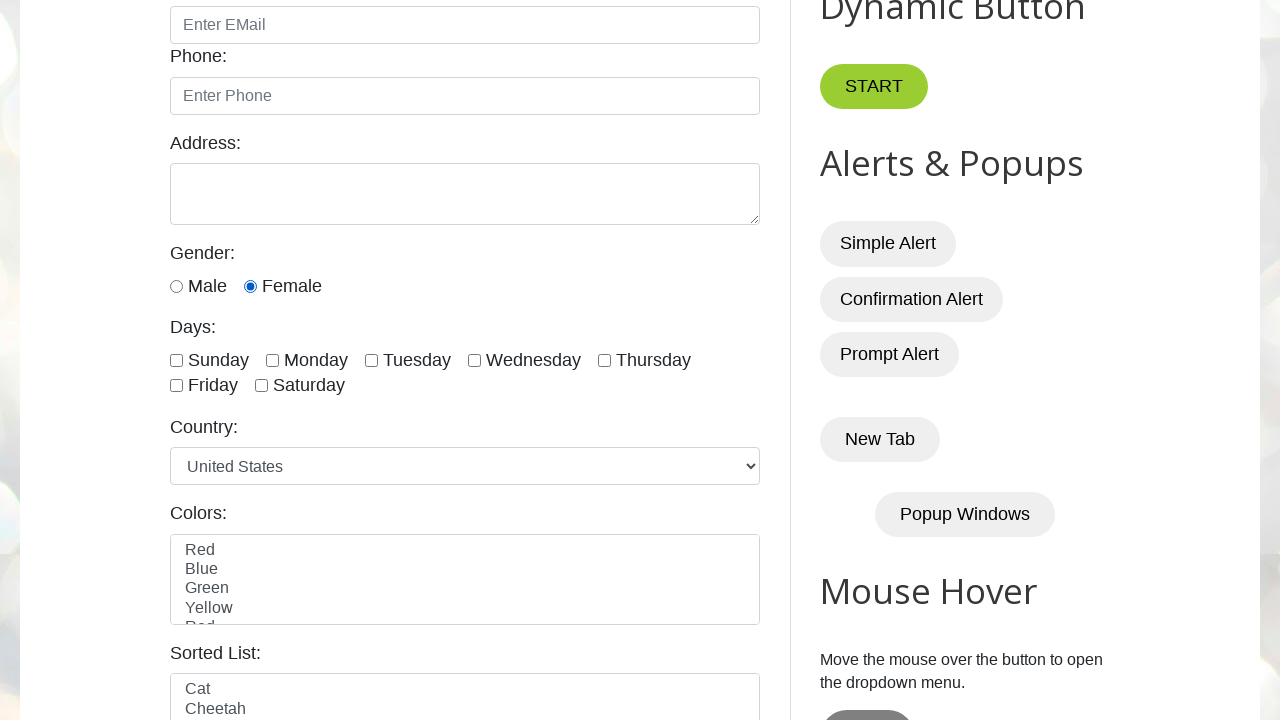

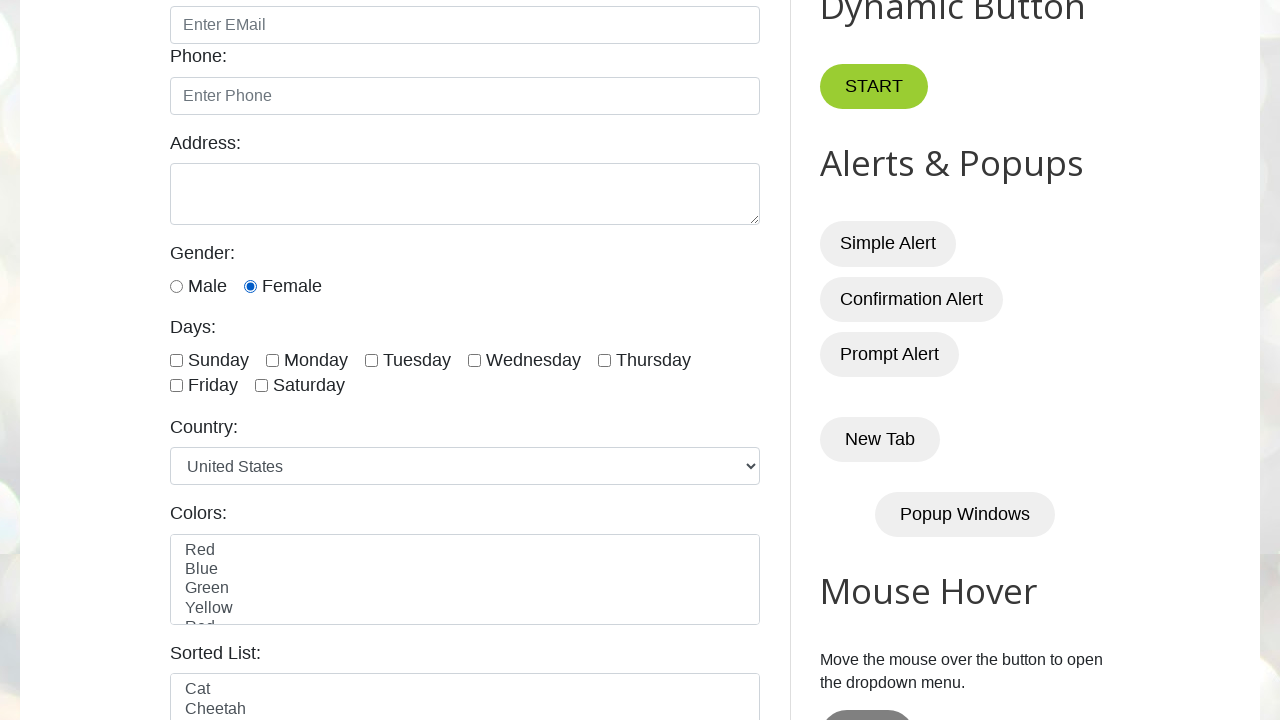